Tests a todo list application by adding three todo items and verifying they are created successfully

Starting URL: https://eviltester.github.io/simpletodolist/todo.html#/&eviltester

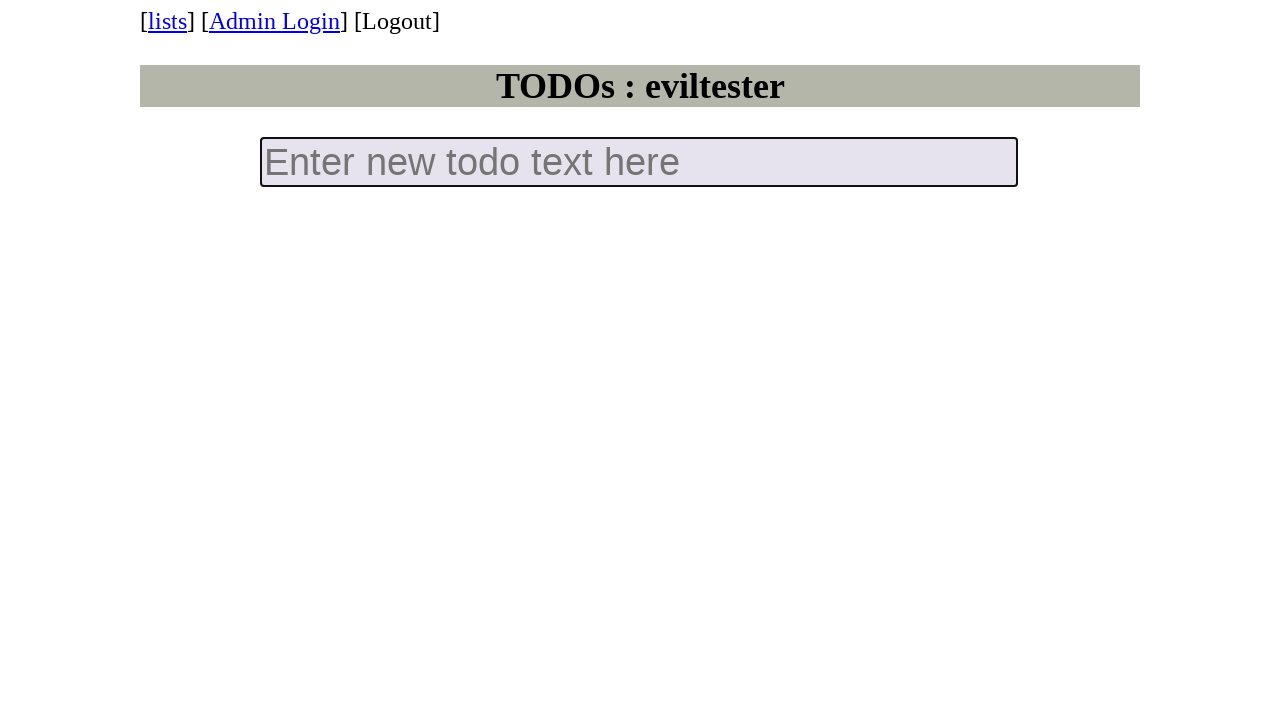

Filled new todo input with 'todo 1' on input.new-todo
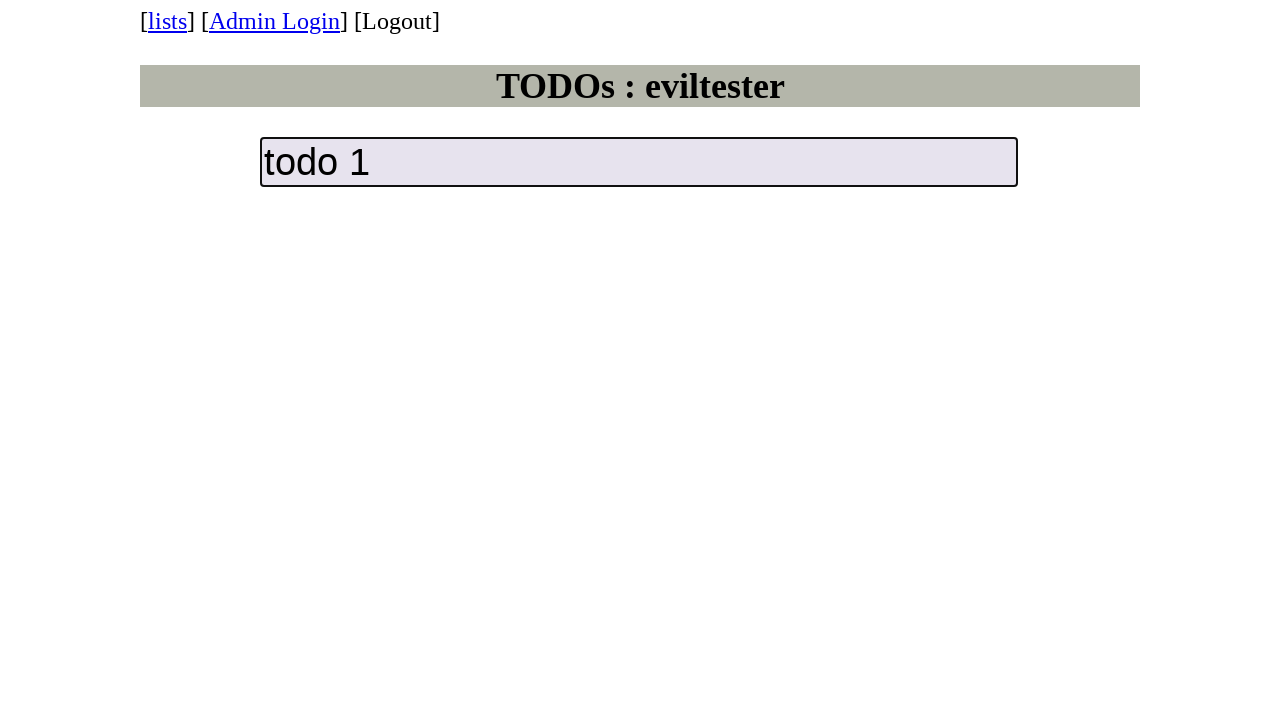

Pressed Enter to add first todo item on input.new-todo
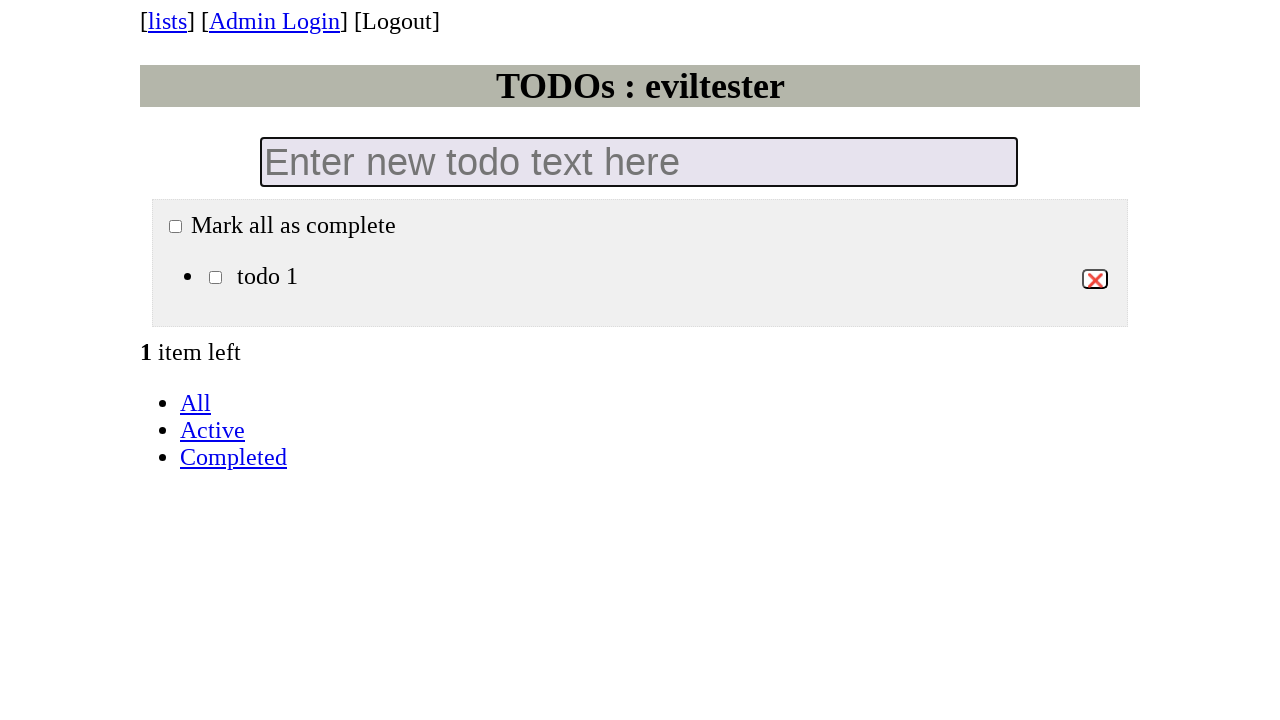

Filled new todo input with 'todo 2' on input.new-todo
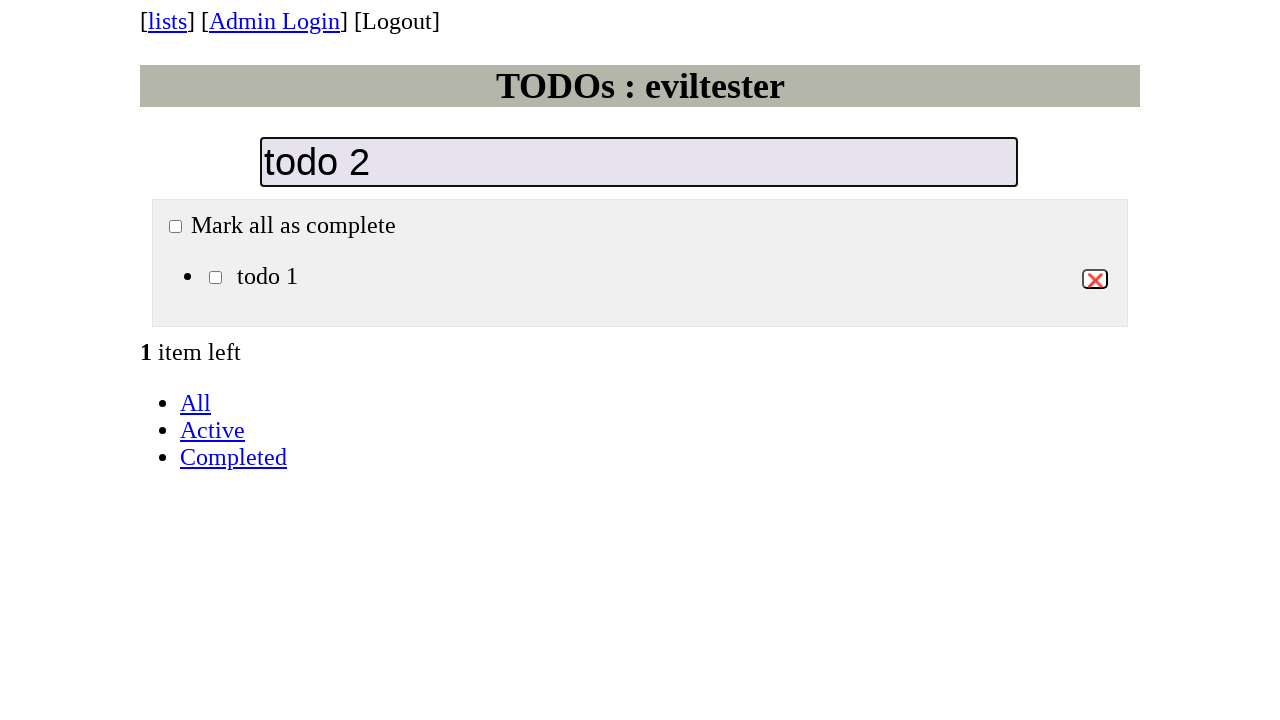

Pressed Enter to add second todo item on input.new-todo
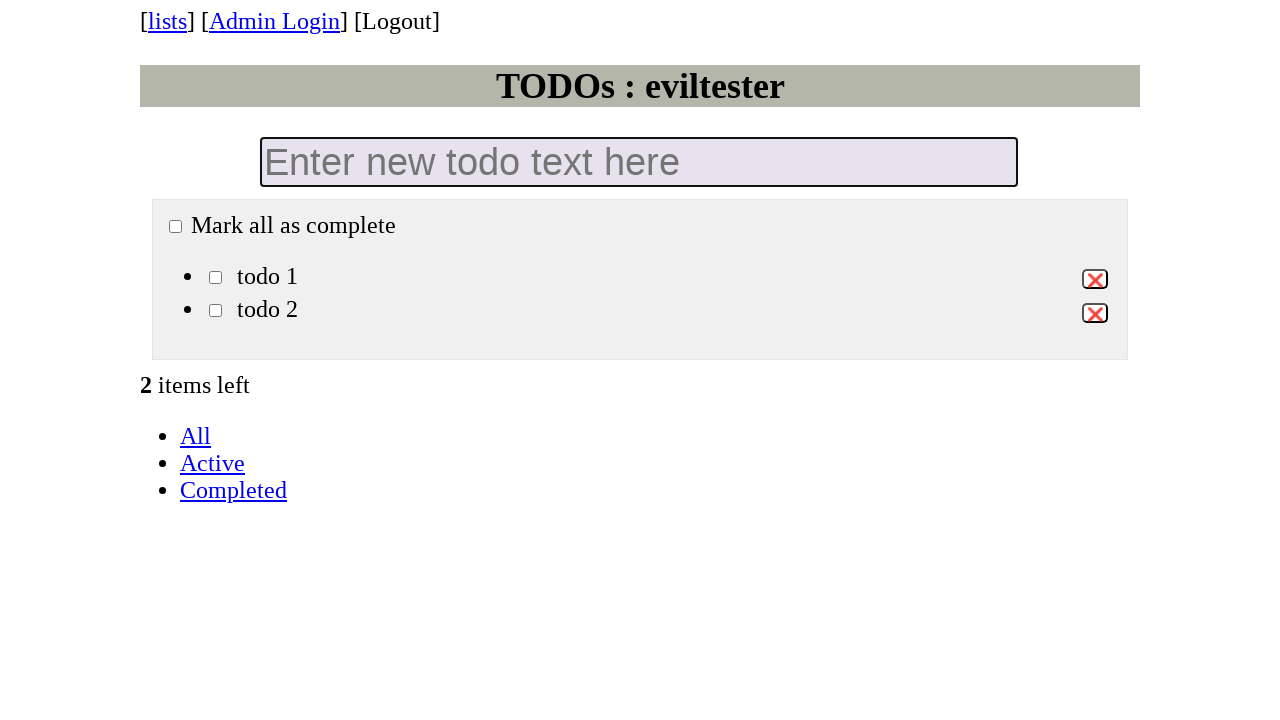

Filled new todo input with 'todo 3' on input.new-todo
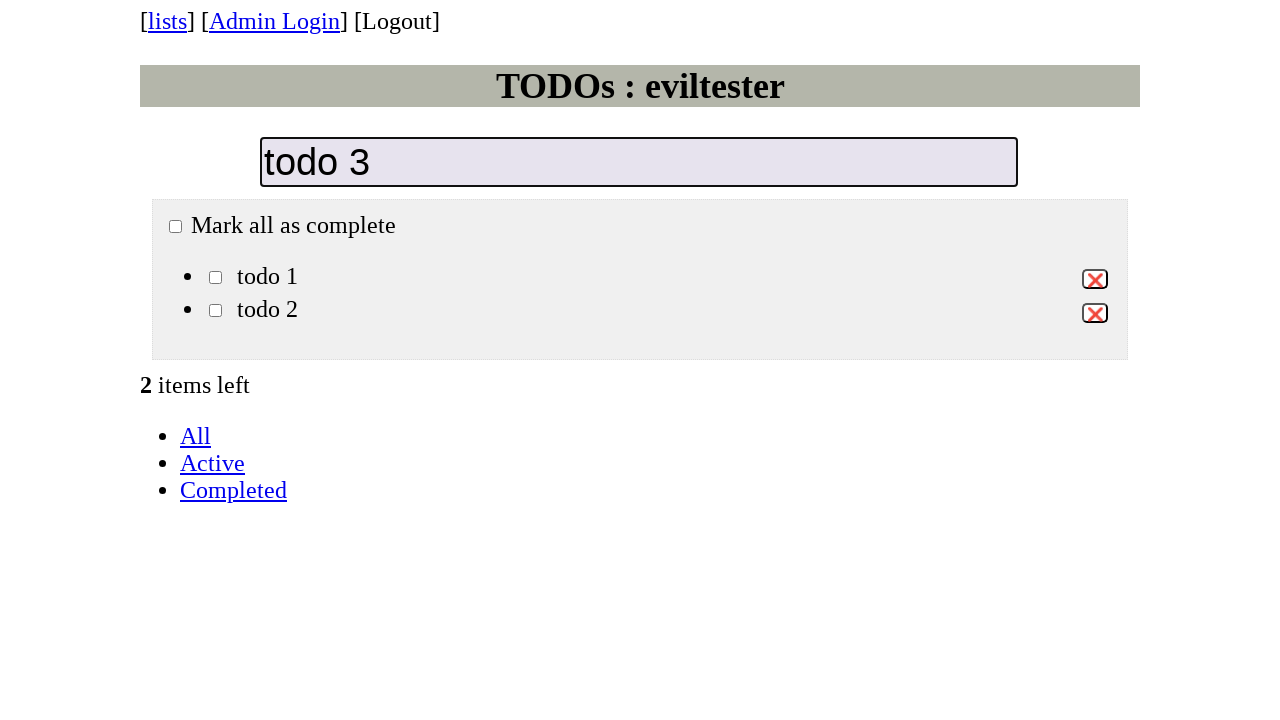

Pressed Enter to add third todo item on input.new-todo
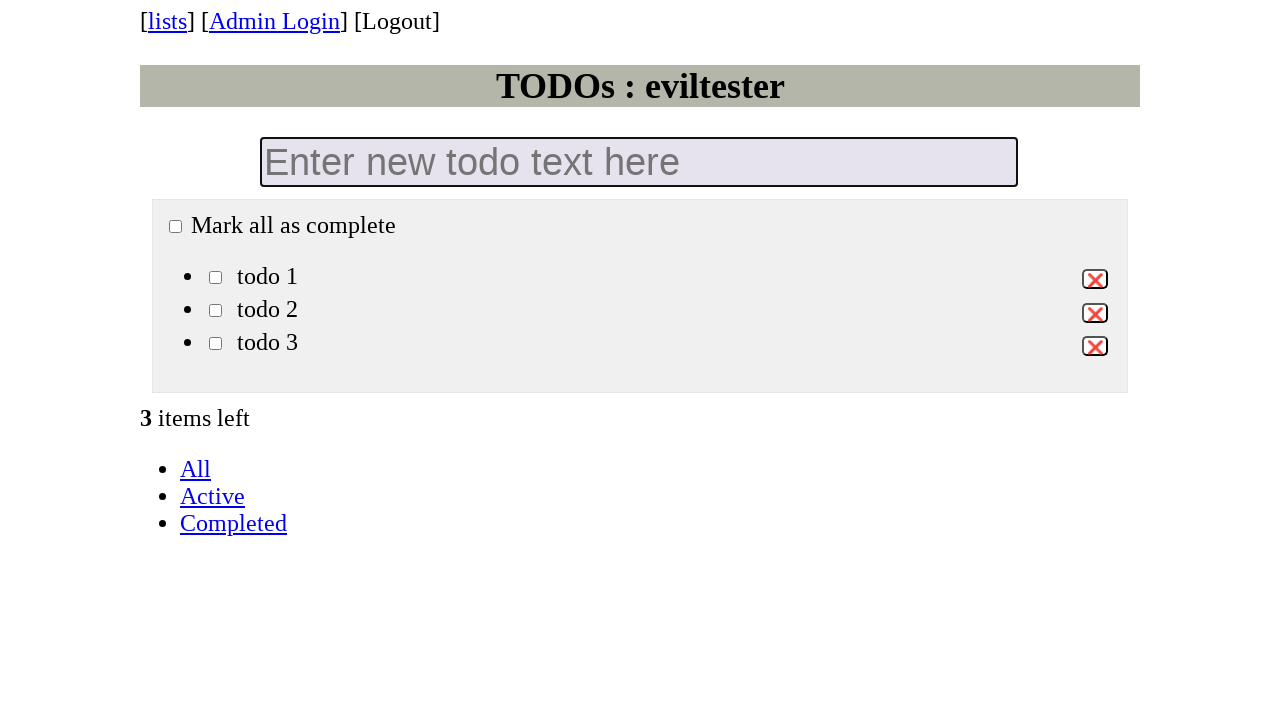

Retrieved all todo item checkboxes from the list
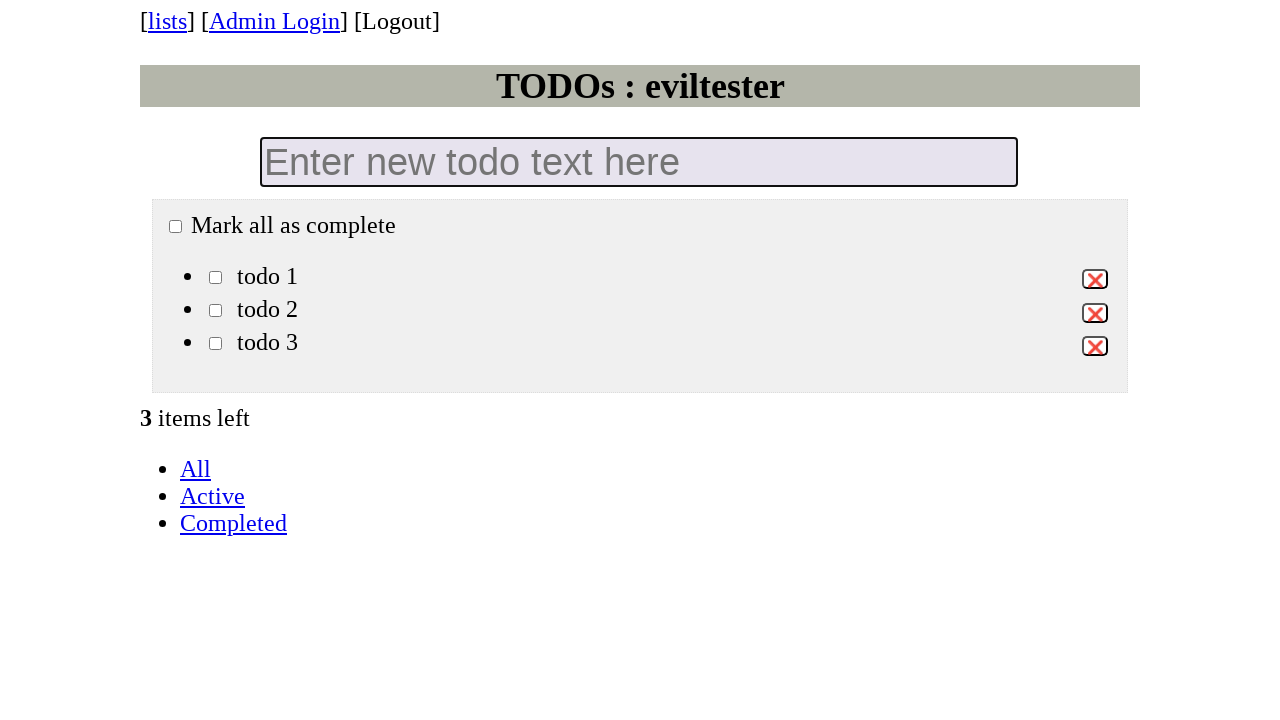

Verified that 3 todo items were successfully created
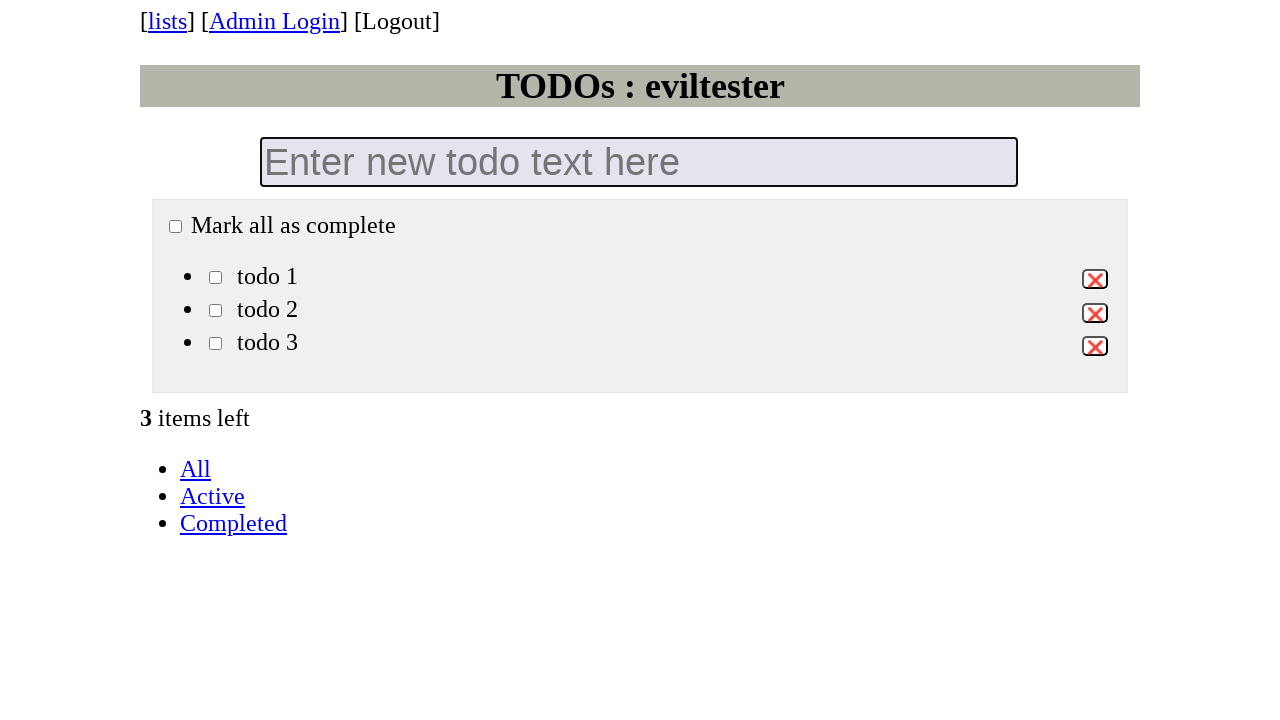

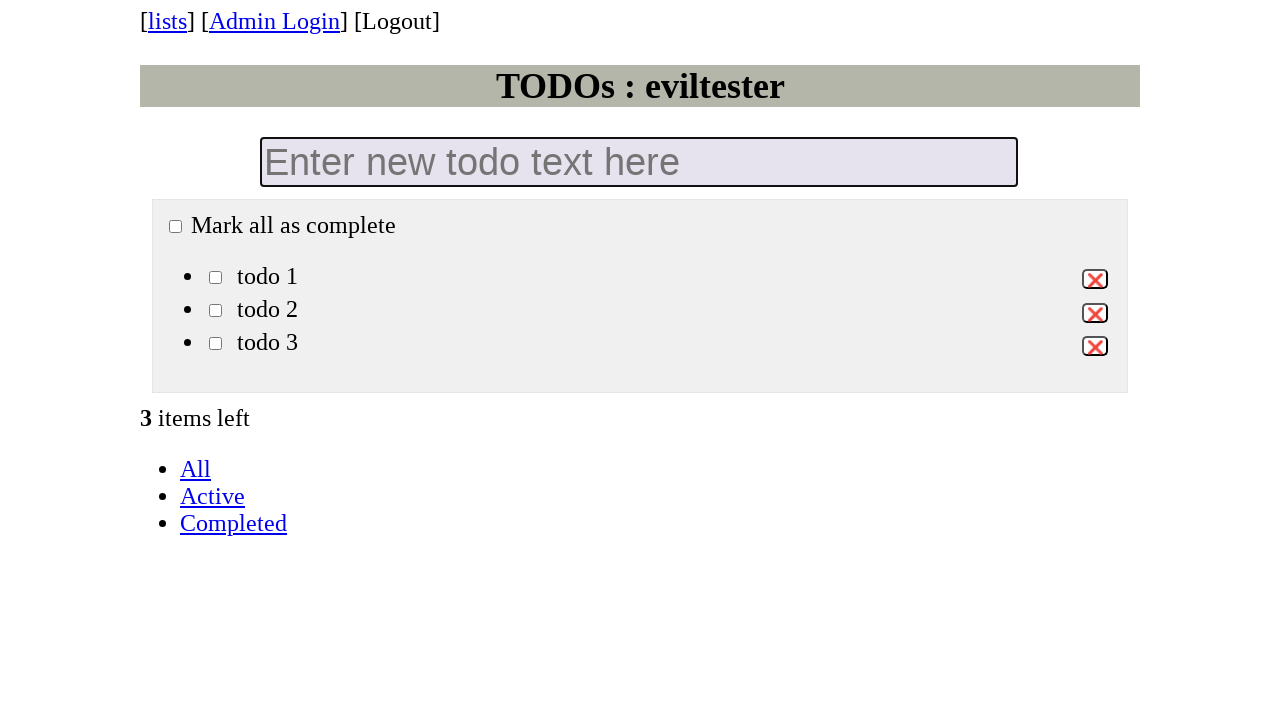